Navigates to McMenamins Kennedy School theater page and verifies movie poster images are displayed in the now playing section

Starting URL: https://www.mcmenamins.com/kennedy-school/kennedy-school-theater/now-playing

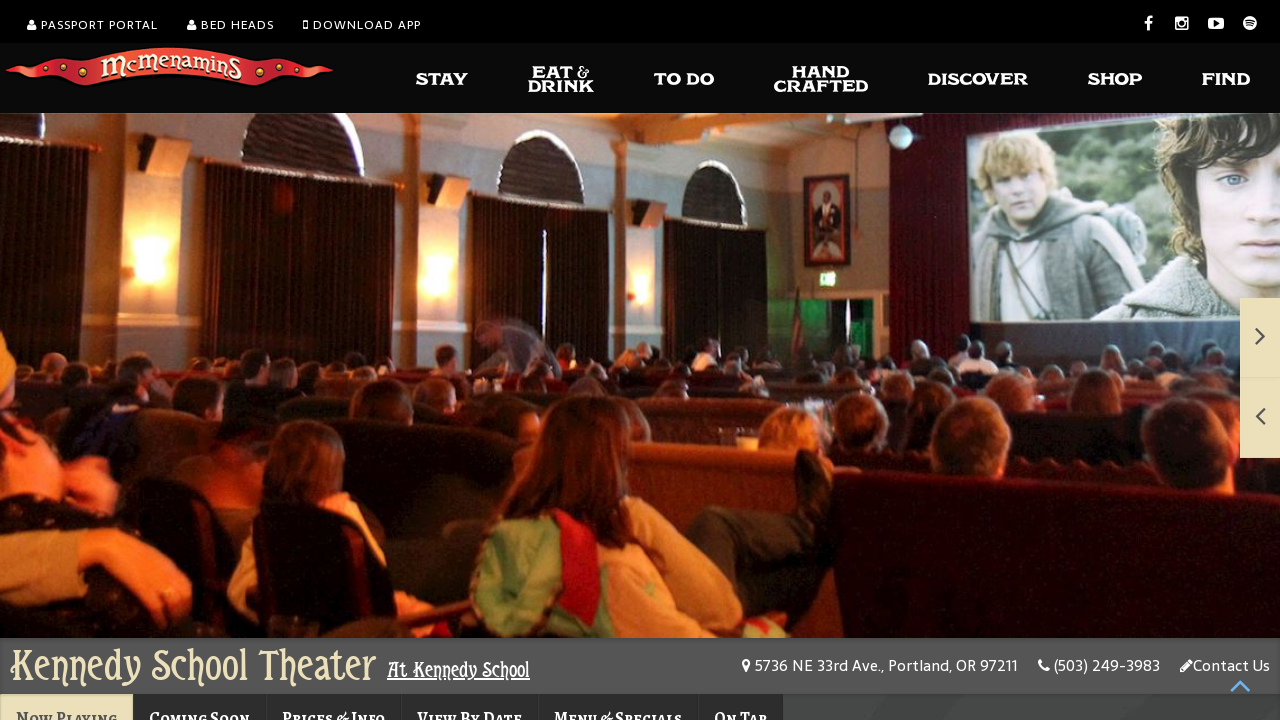

Waited for main content tab section to load
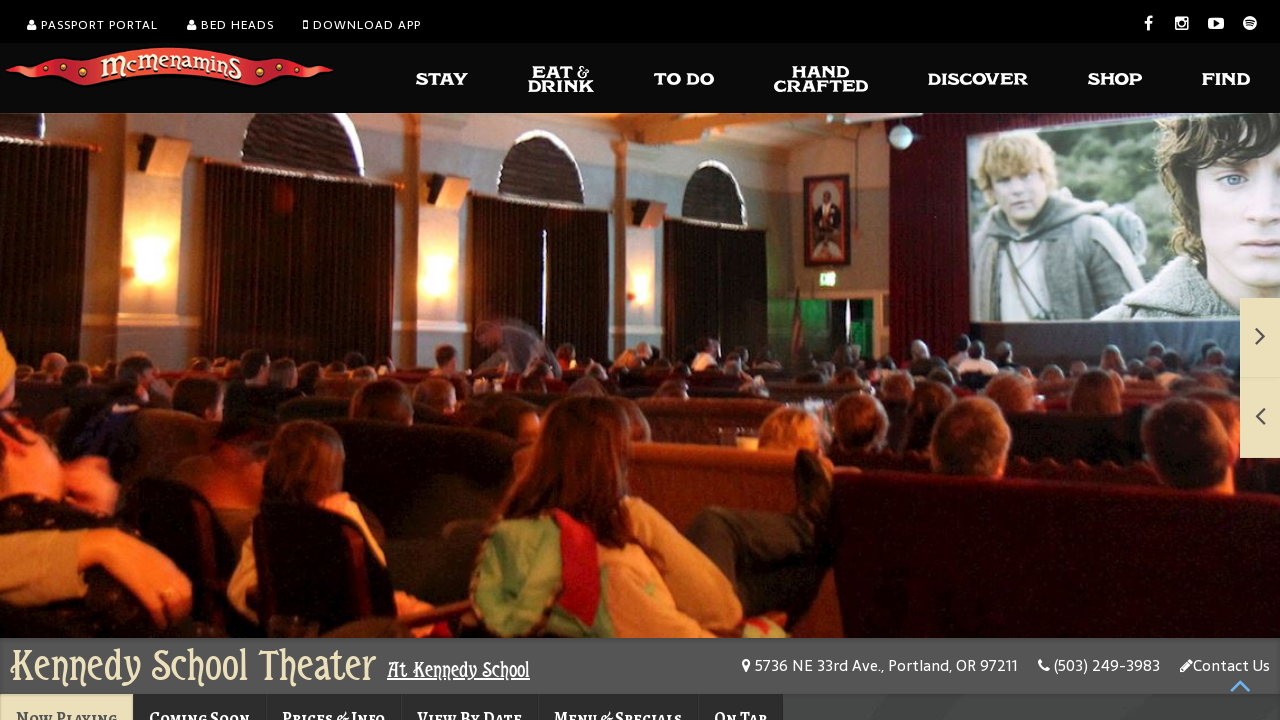

Located the now playing section container
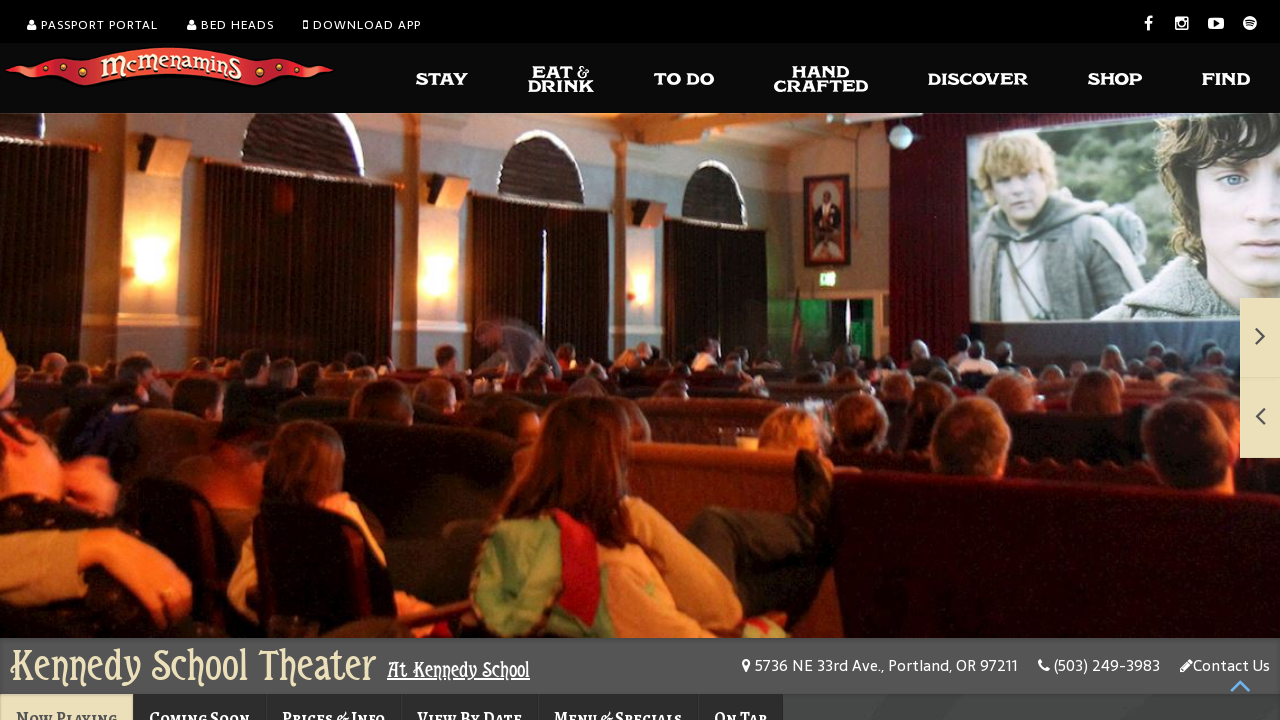

Located all image elements in the now playing section
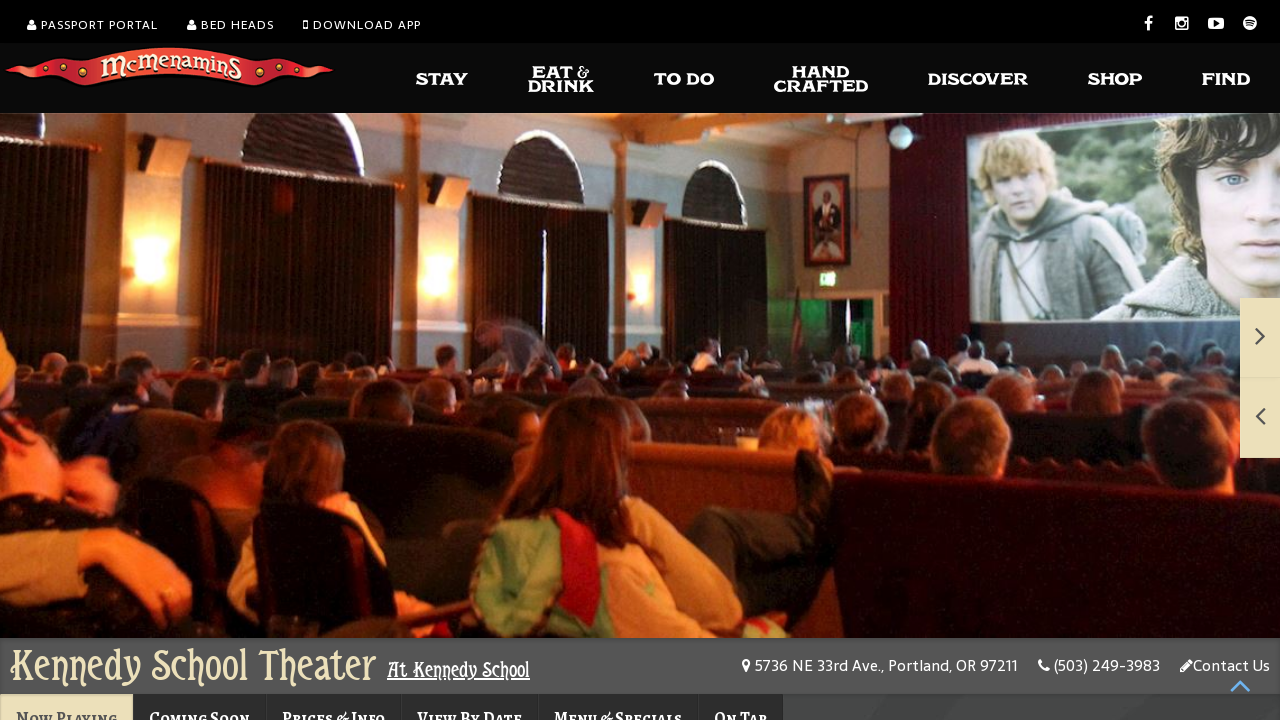

Verified that the first movie poster image is displayed
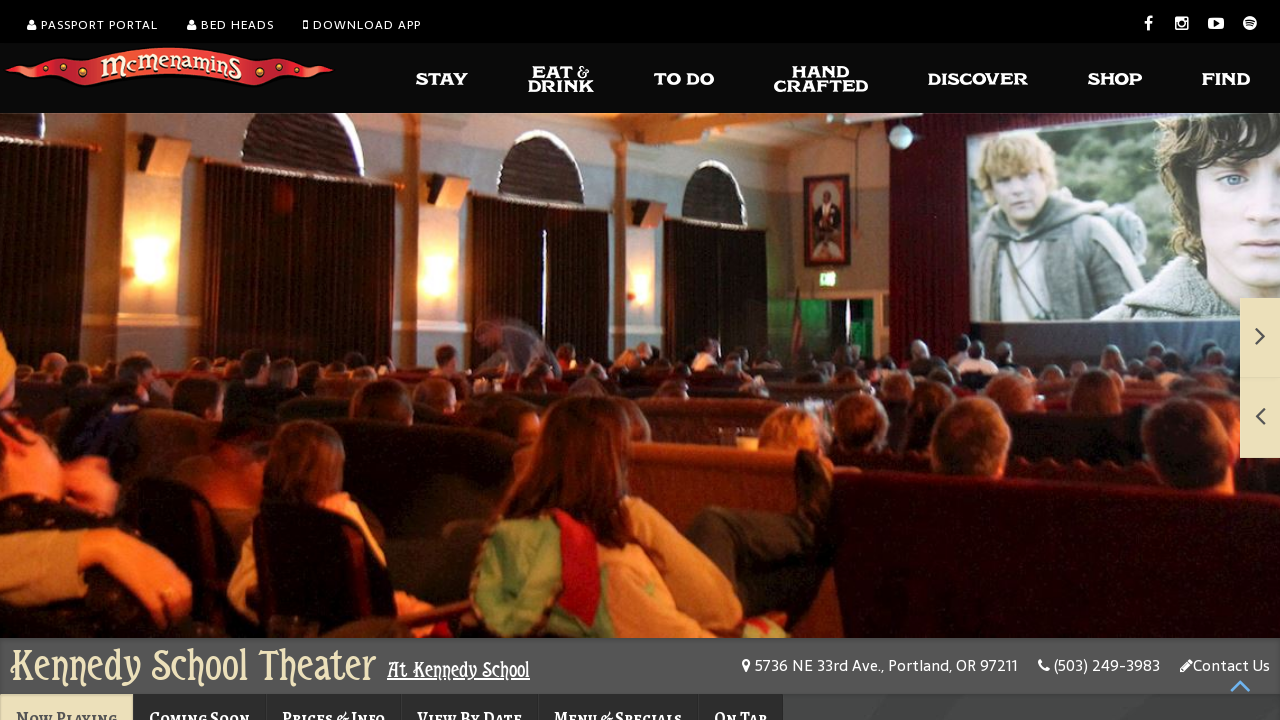

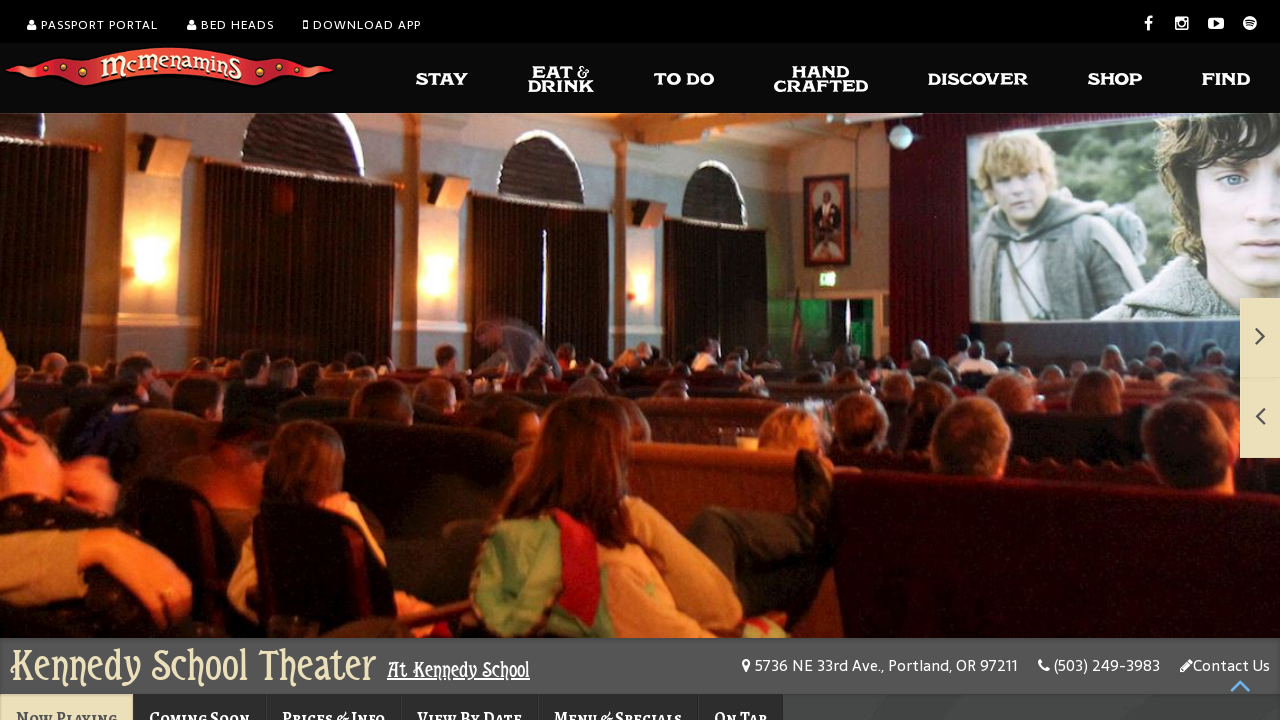